Tests alert handling by triggering a simple alert, reading its text, and accepting it

Starting URL: https://training-support.net/webelements/alerts

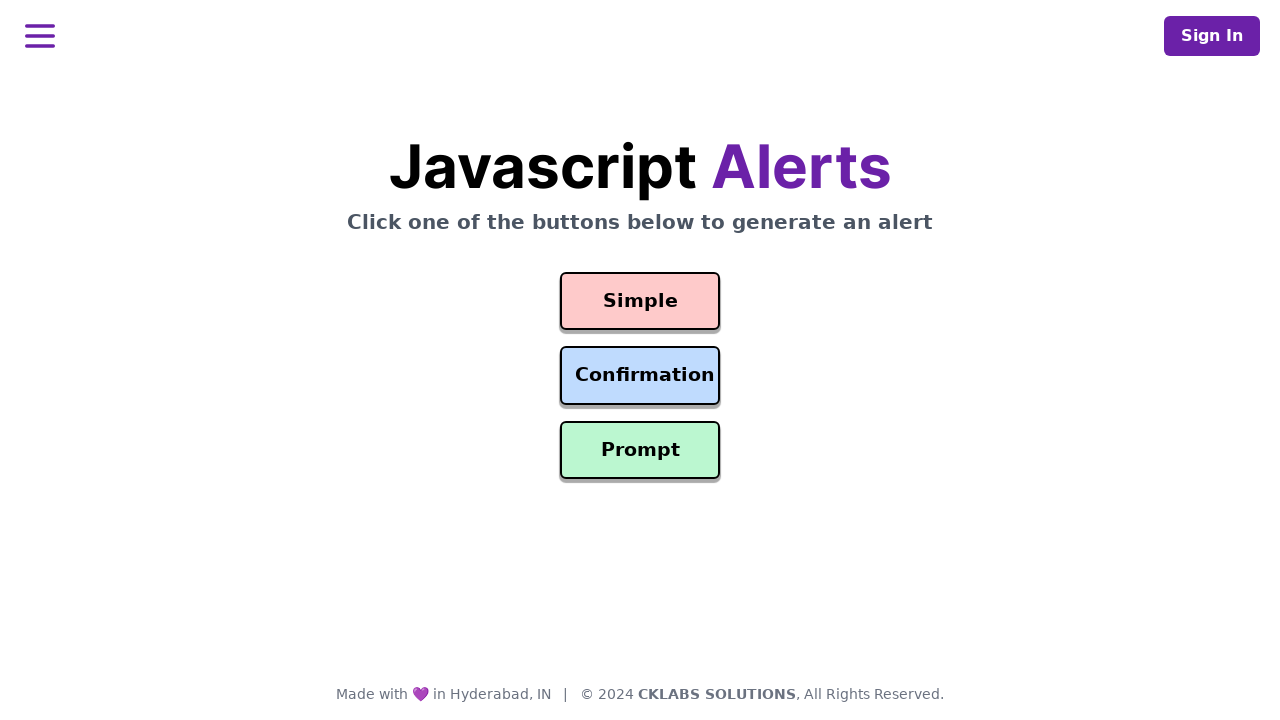

Clicked simple alert button at (640, 301) on #simple
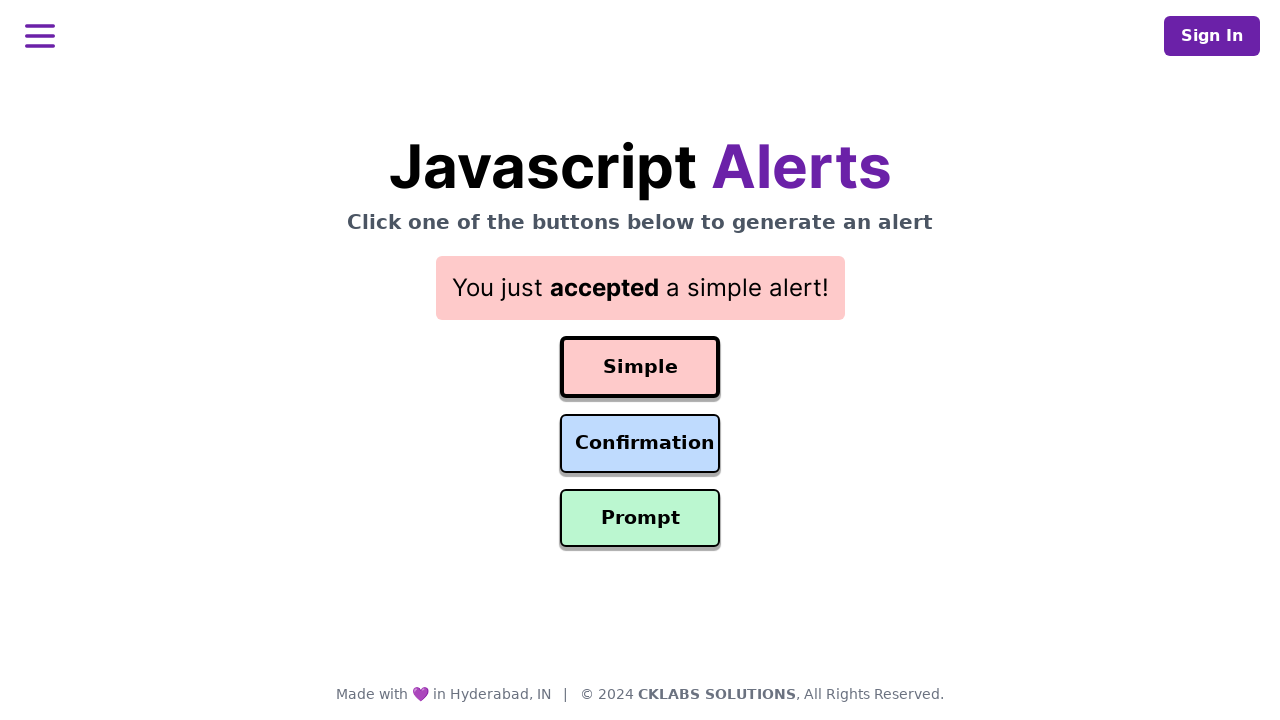

Set up dialog handler to accept alerts
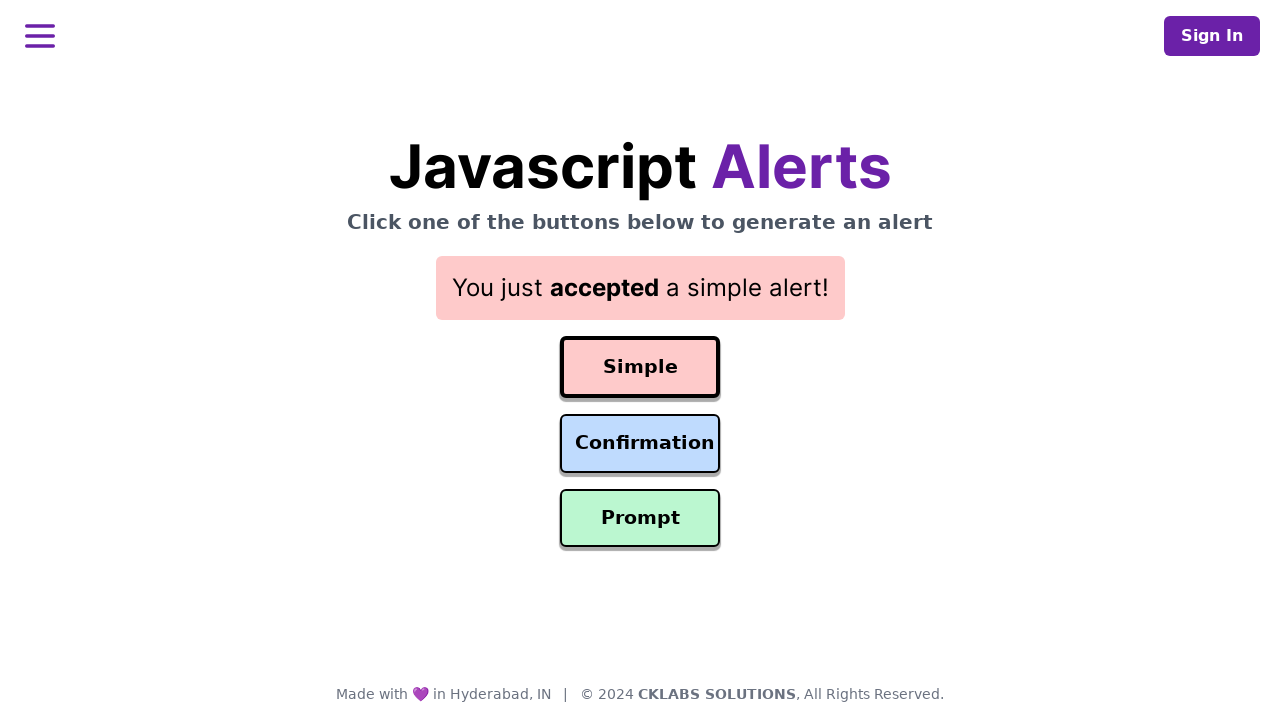

Clicked simple alert button again to verify alert handling at (640, 367) on #simple
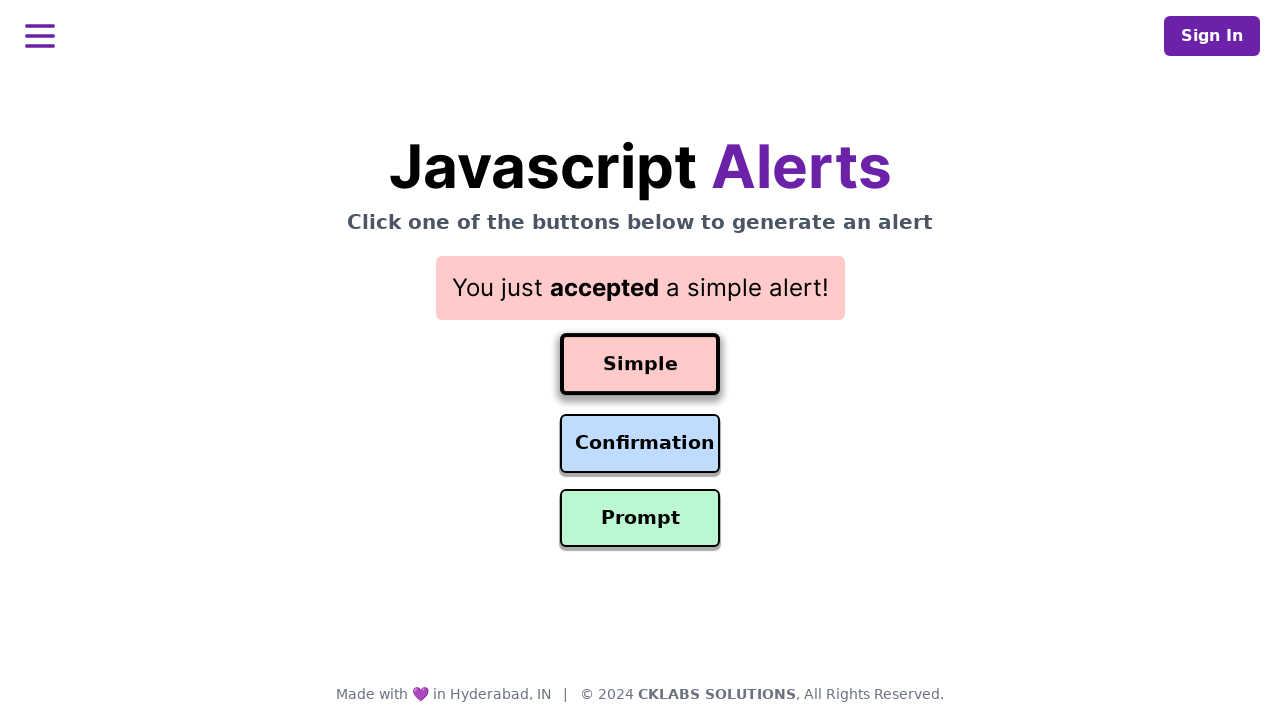

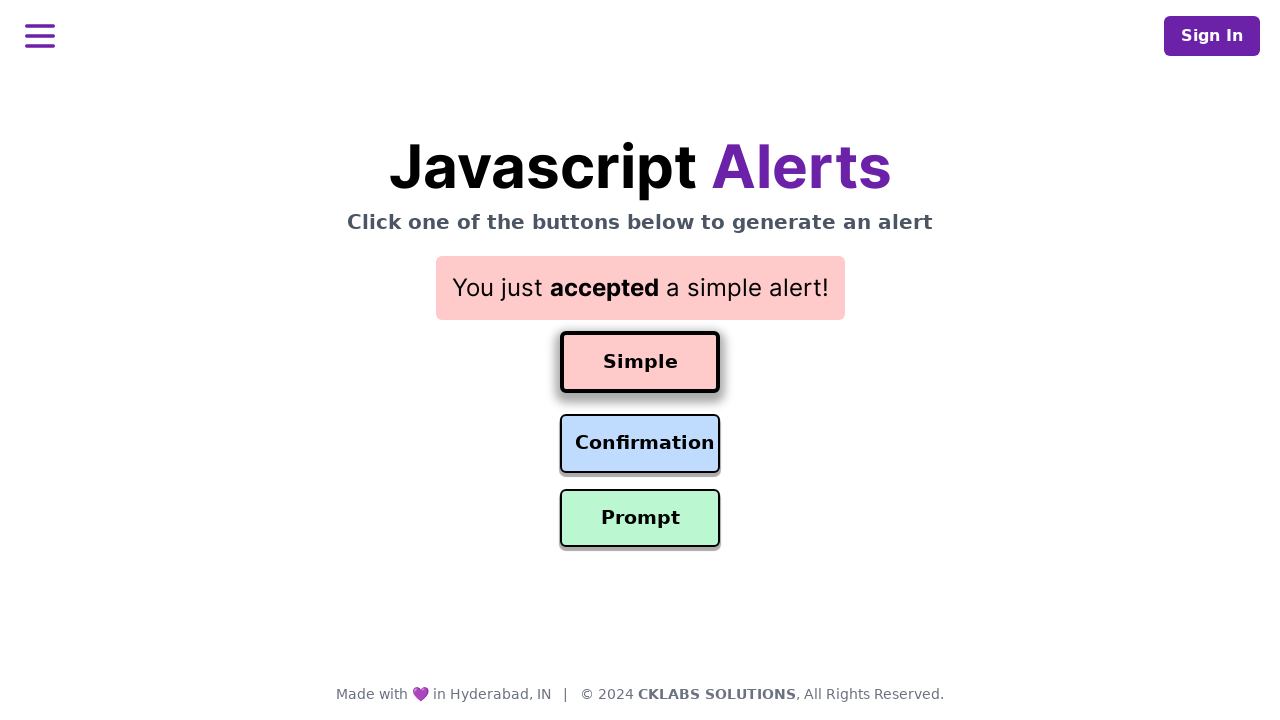